Tests static dropdown selection functionality by selecting currency options using different methods (index, visible text, and value)

Starting URL: https://rahulshettyacademy.com/dropdownsPractise/

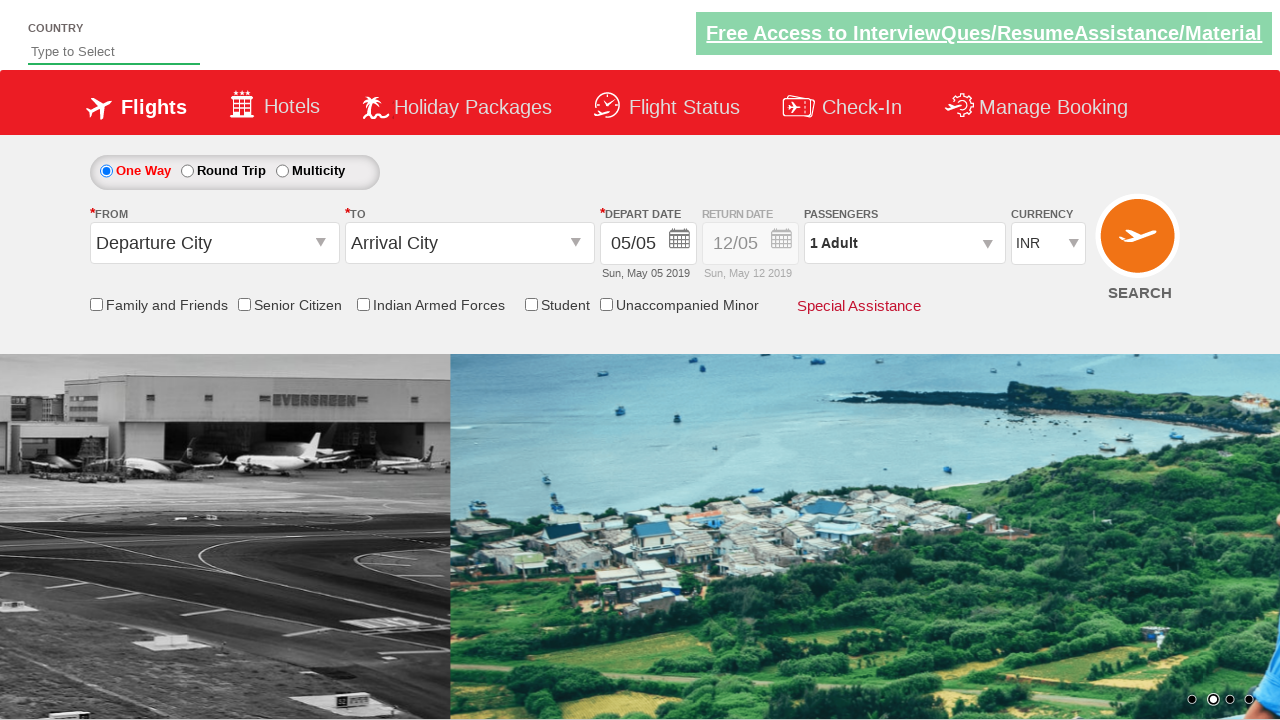

Located currency dropdown element
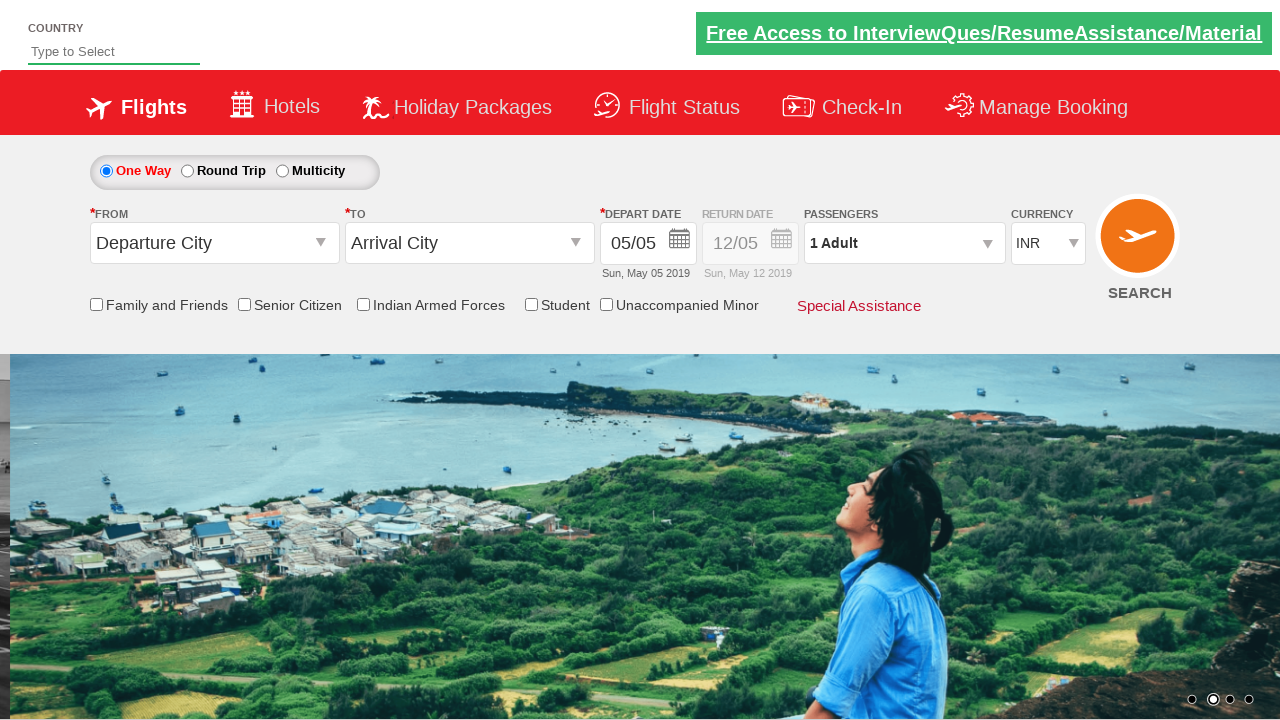

Selected 4th option (index 3) from currency dropdown on #ctl00_mainContent_DropDownListCurrency
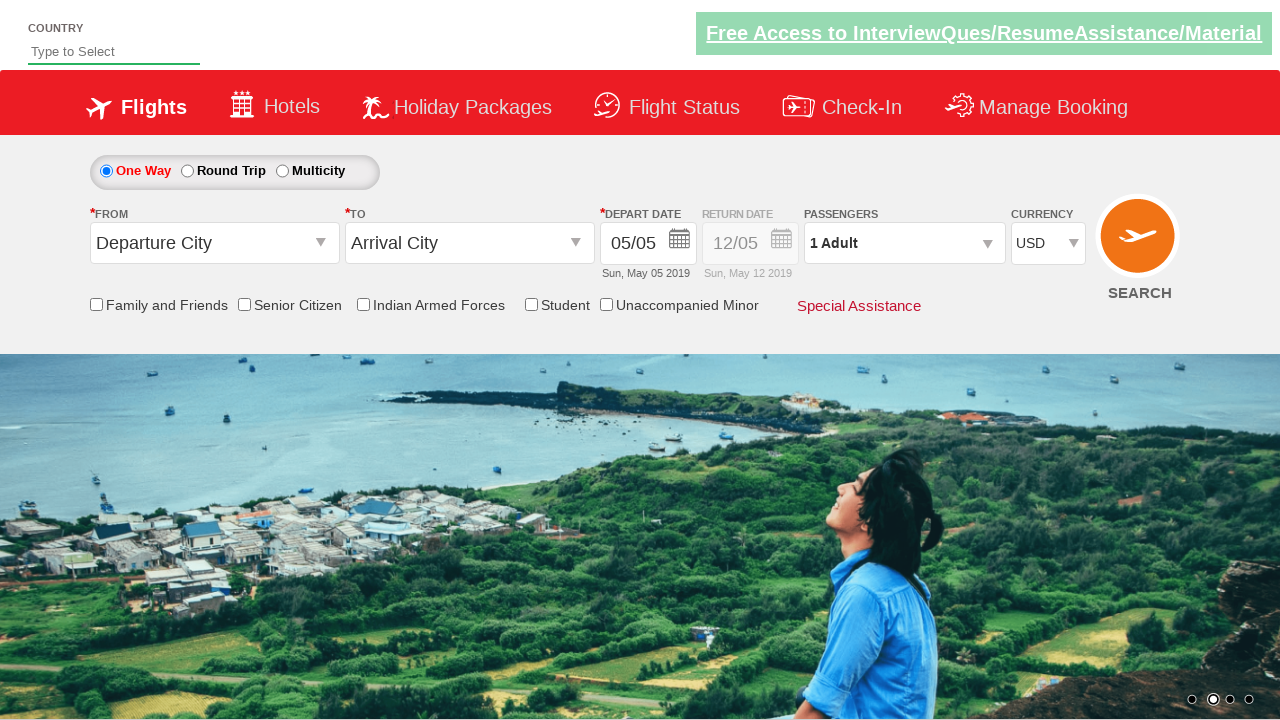

Selected AED currency by visible text on #ctl00_mainContent_DropDownListCurrency
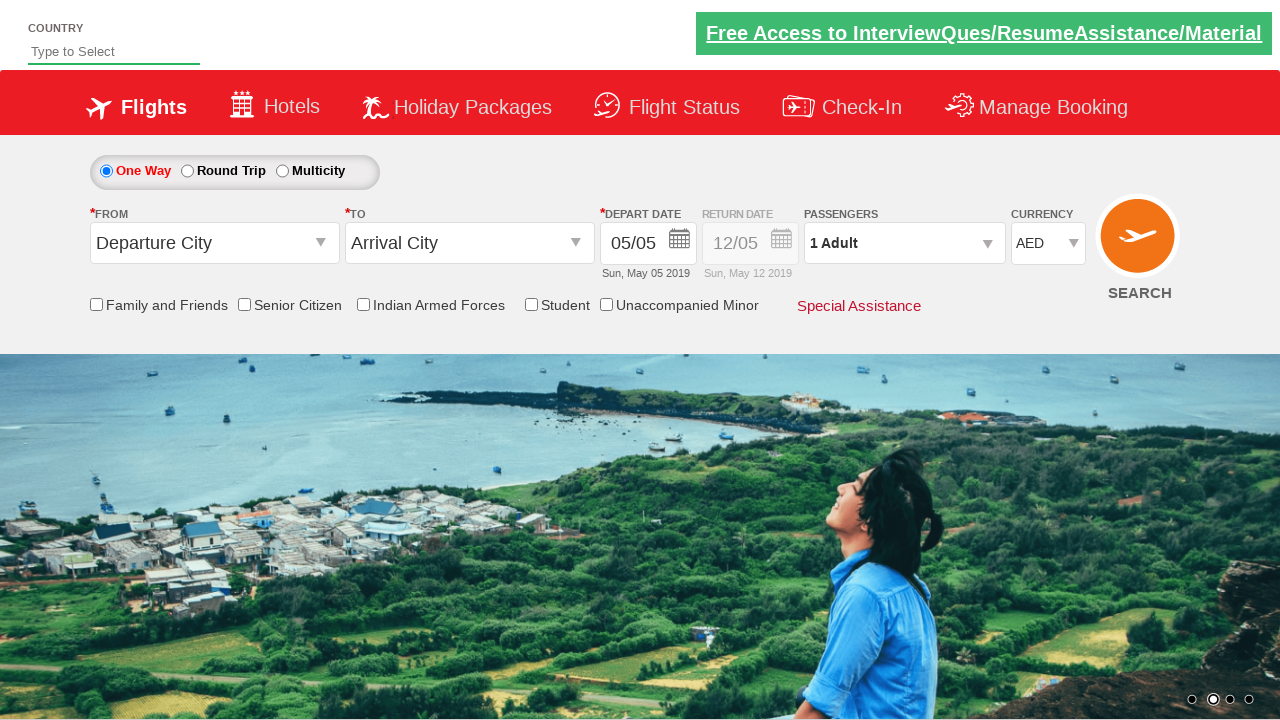

Selected INR currency by value on #ctl00_mainContent_DropDownListCurrency
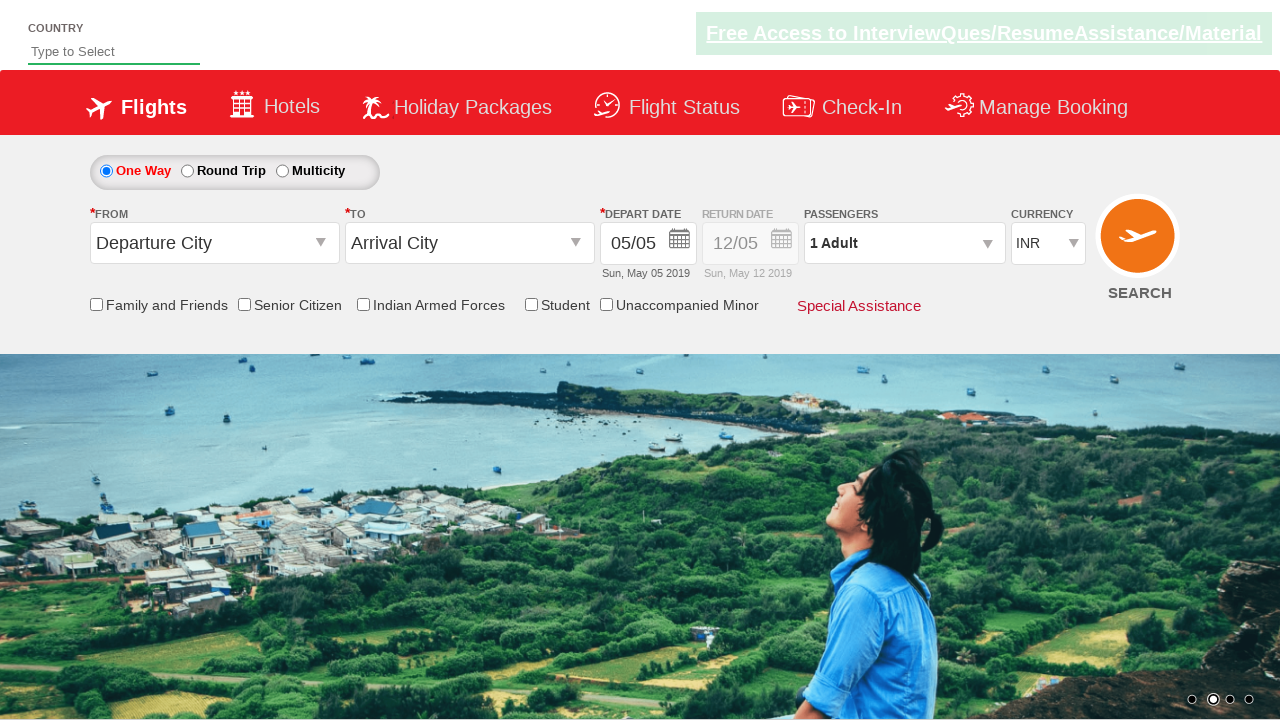

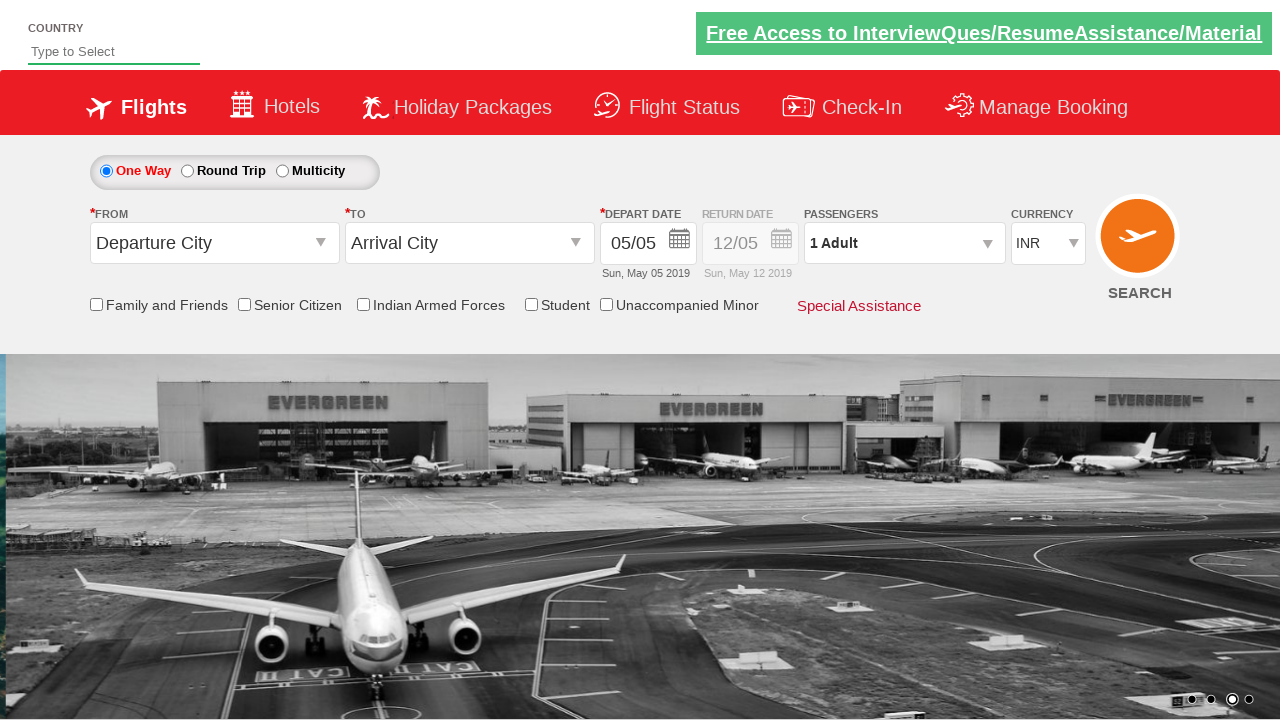